Tests different click actions (double click, right click, and regular click) on buttons on the demo page

Starting URL: https://demoqa.com/buttons

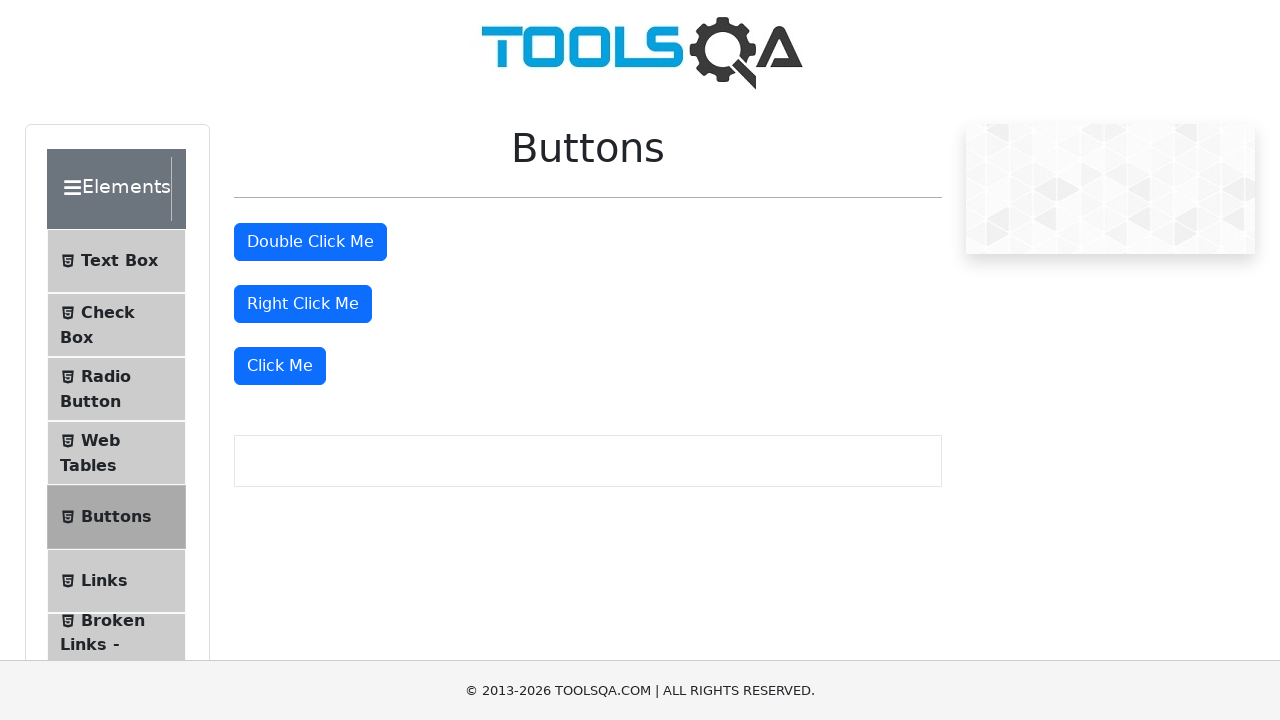

Double clicked the double click button at (310, 242) on #doubleClickBtn
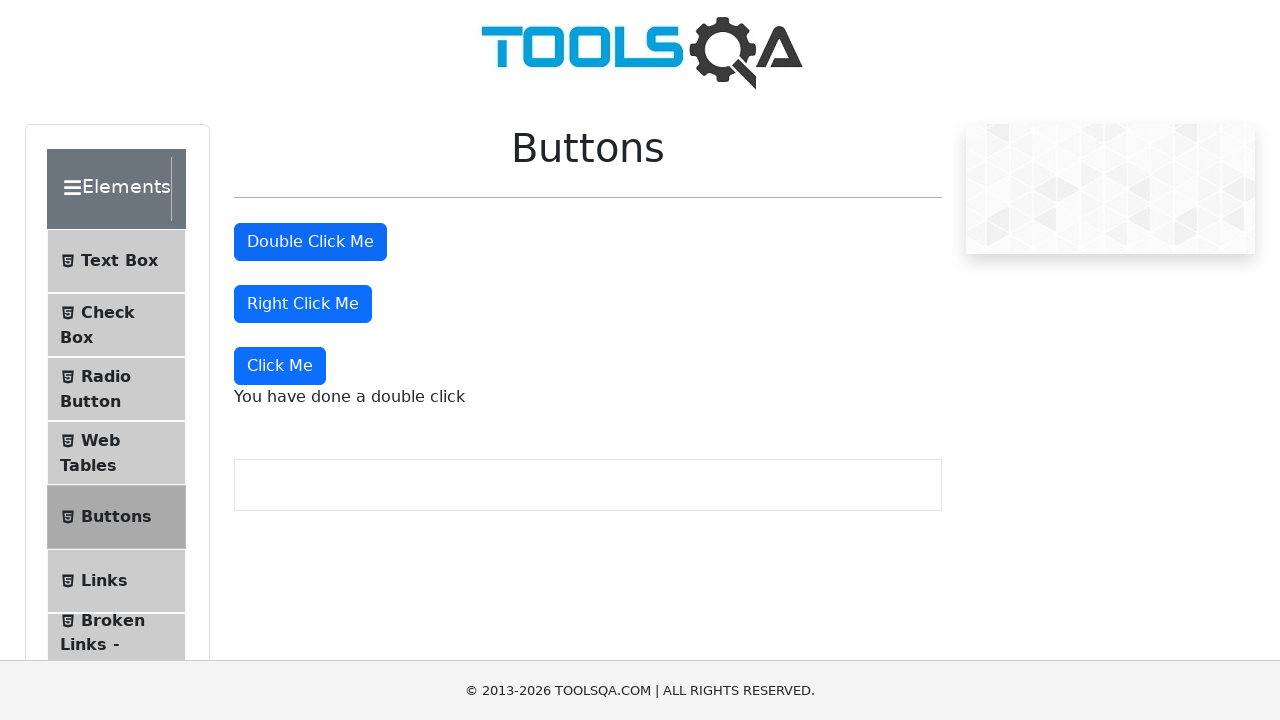

Right clicked the right click button at (303, 304) on #rightClickBtn
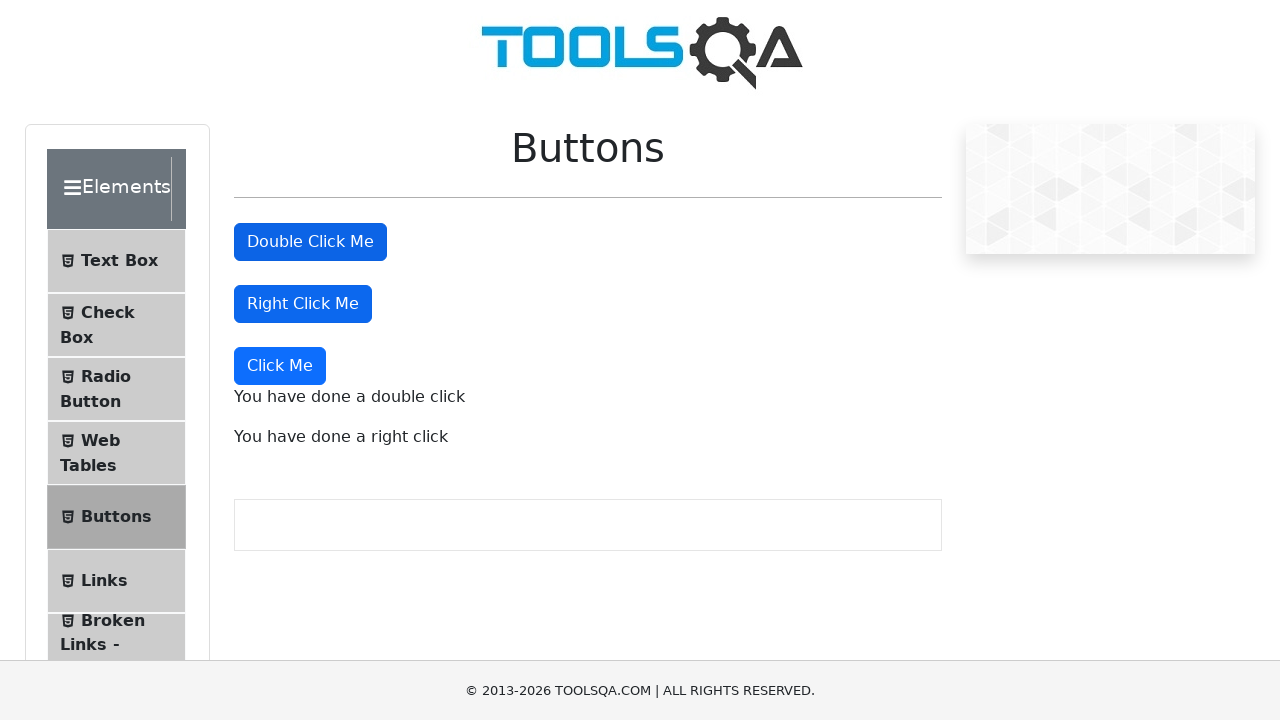

Clicked the 'Click Me' button with regular click at (280, 366) on xpath=//button[starts-with(text(),'Click Me')]
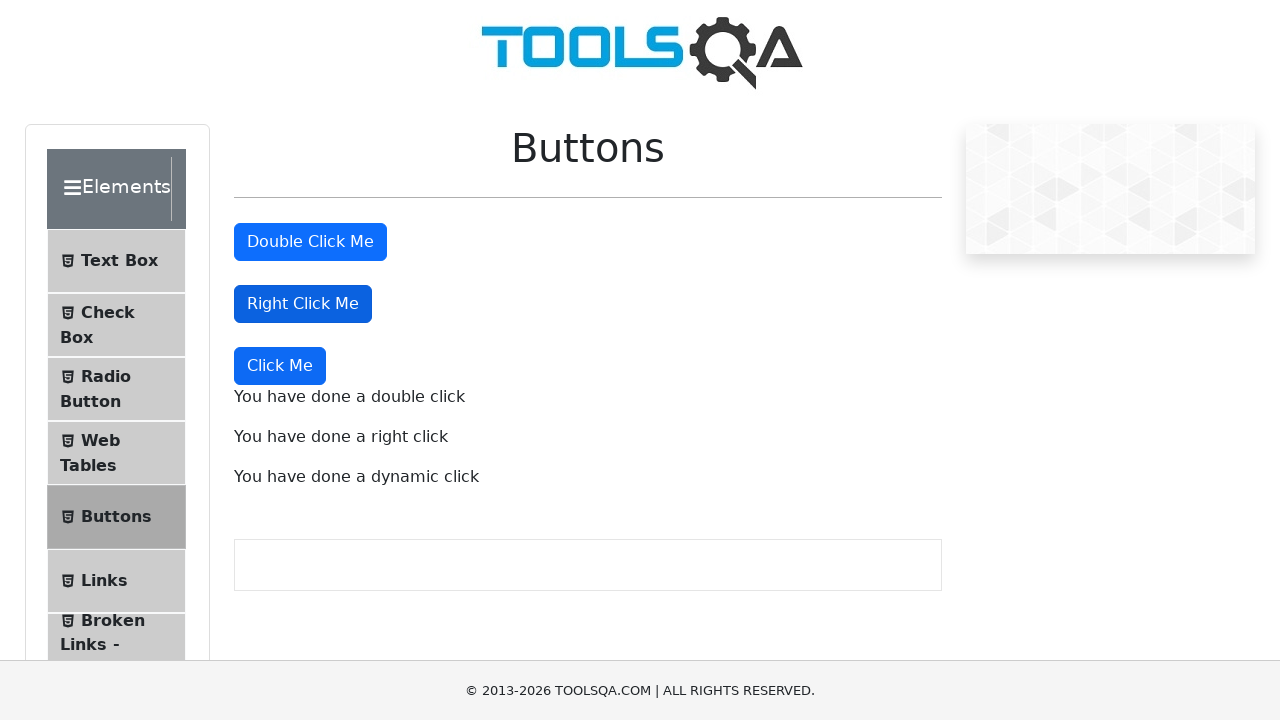

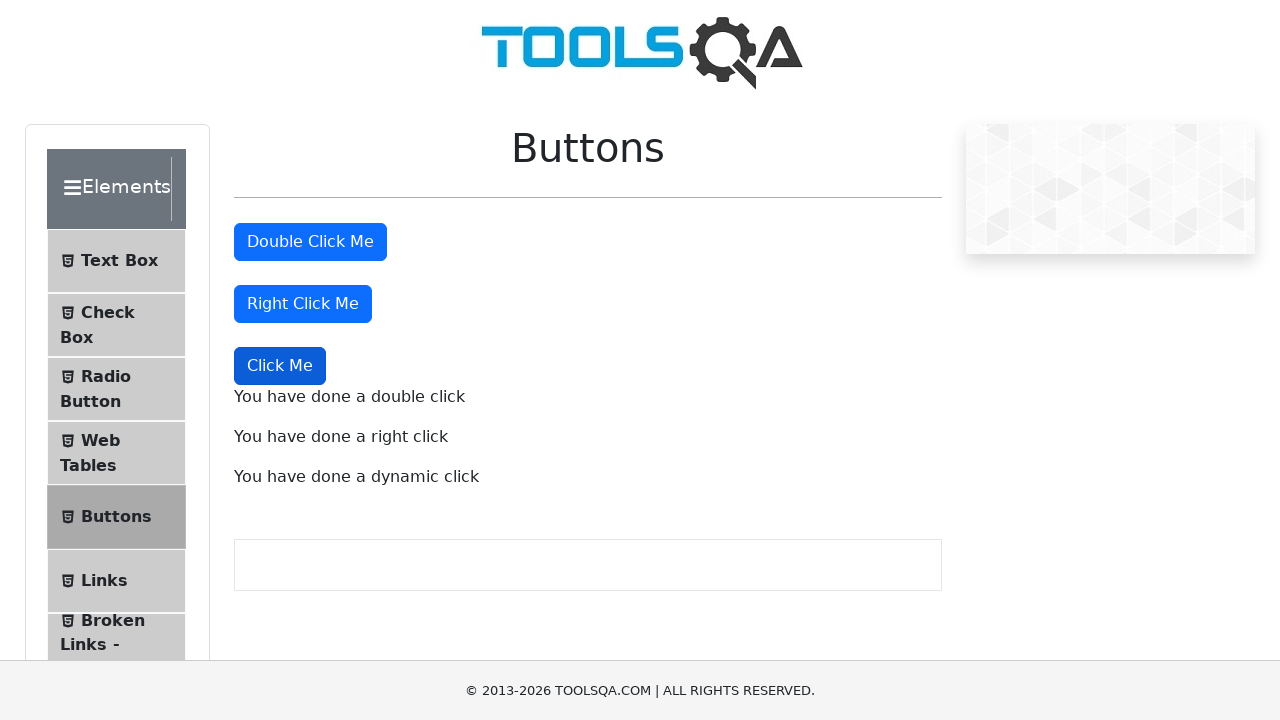